Tests file upload functionality by selecting a file and submitting the upload form

Starting URL: https://the-internet.herokuapp.com/upload

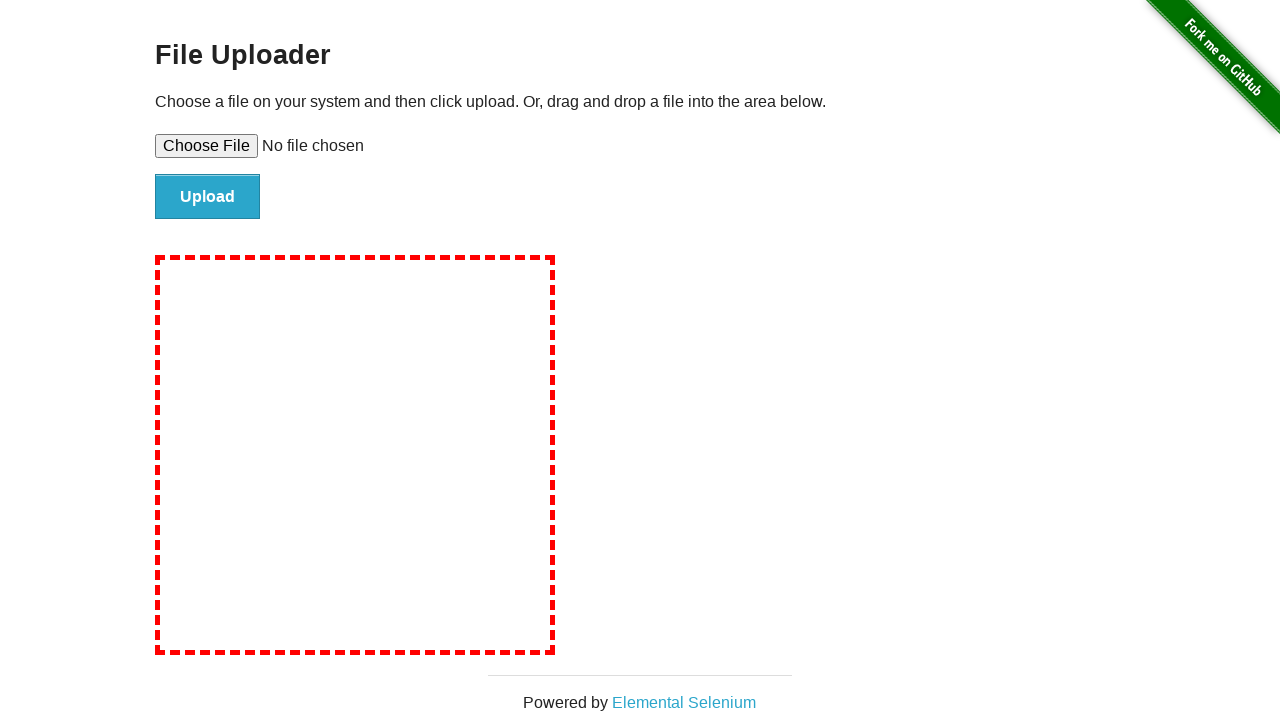

Created temporary test file for upload
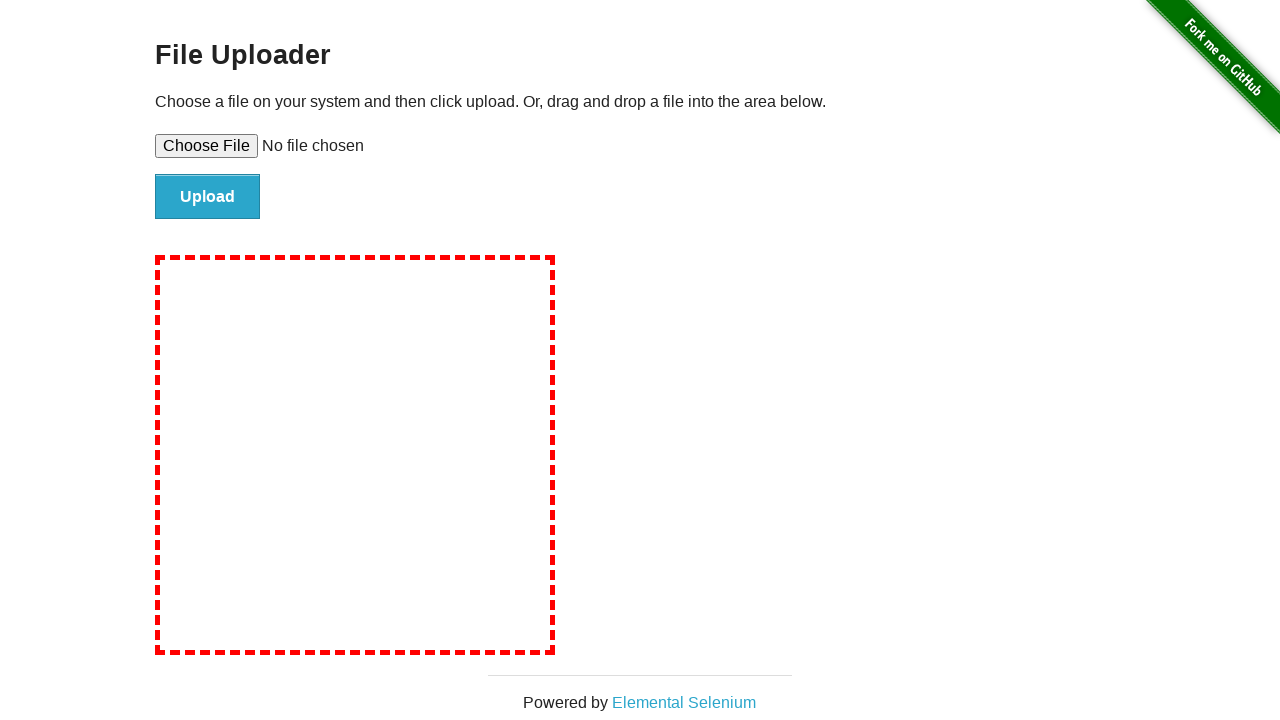

Selected test file in upload input field
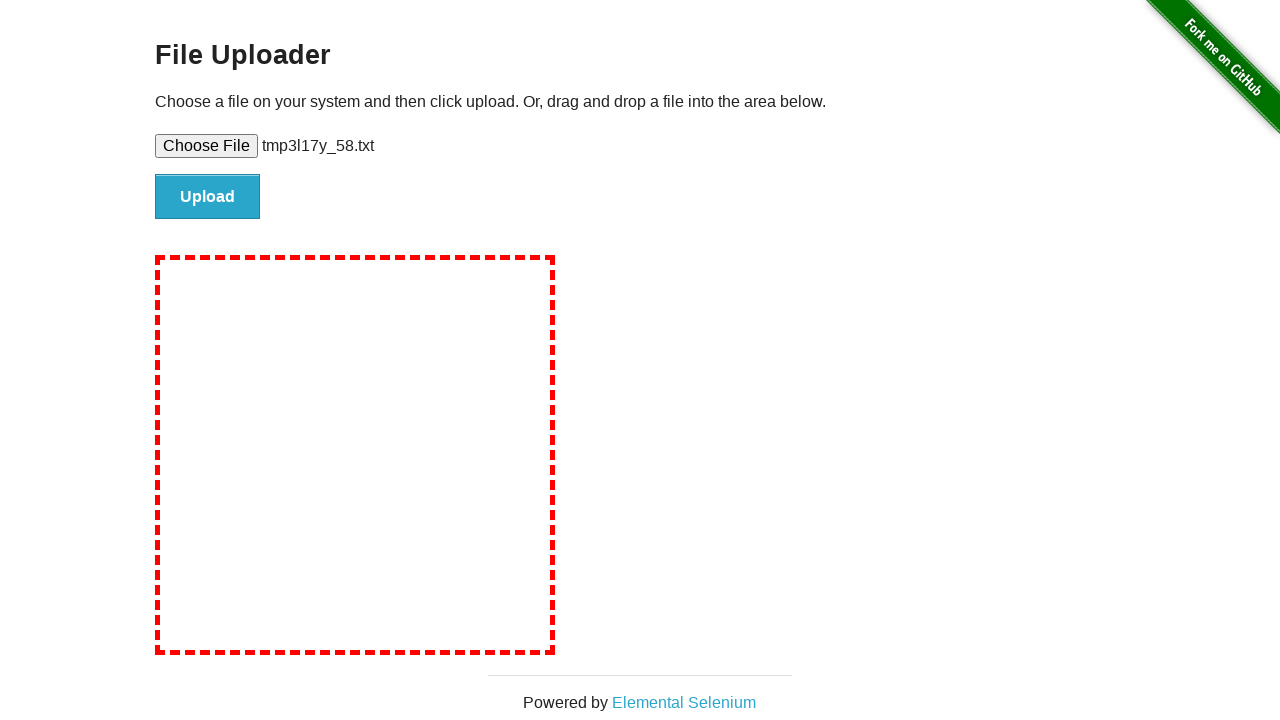

Clicked submit button to upload file at (208, 197) on #file-submit
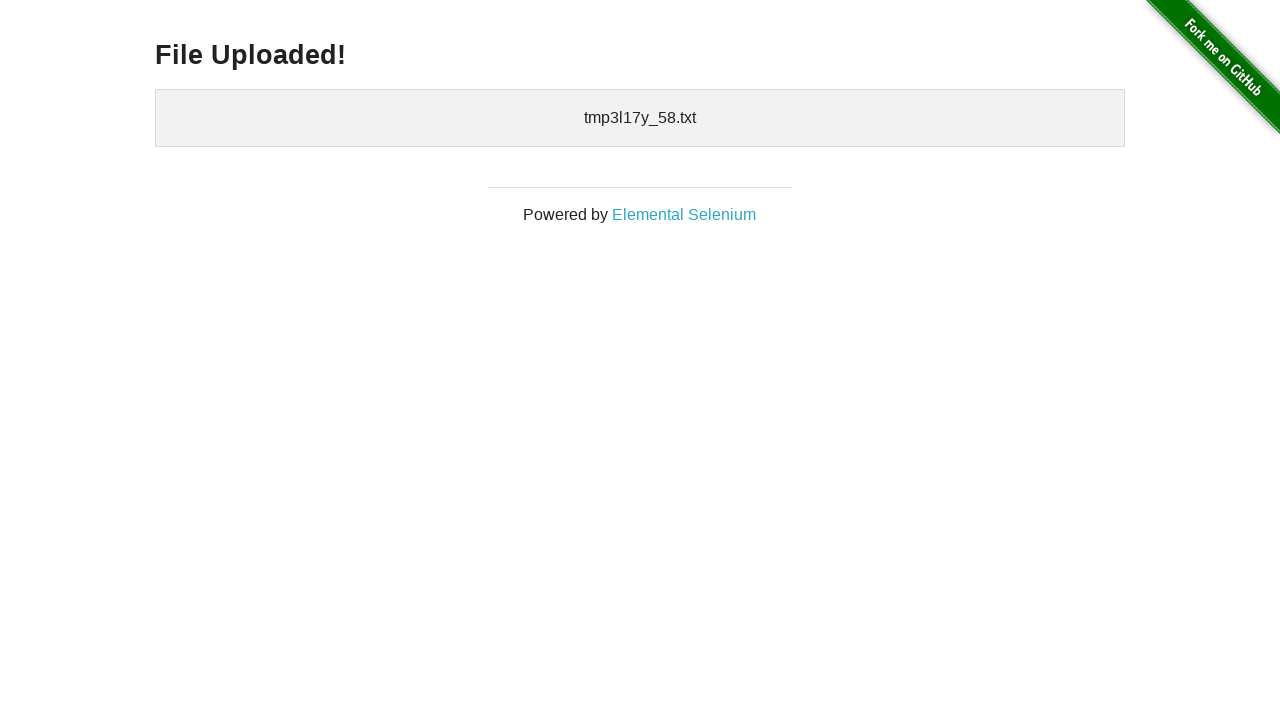

Upload confirmation message appeared
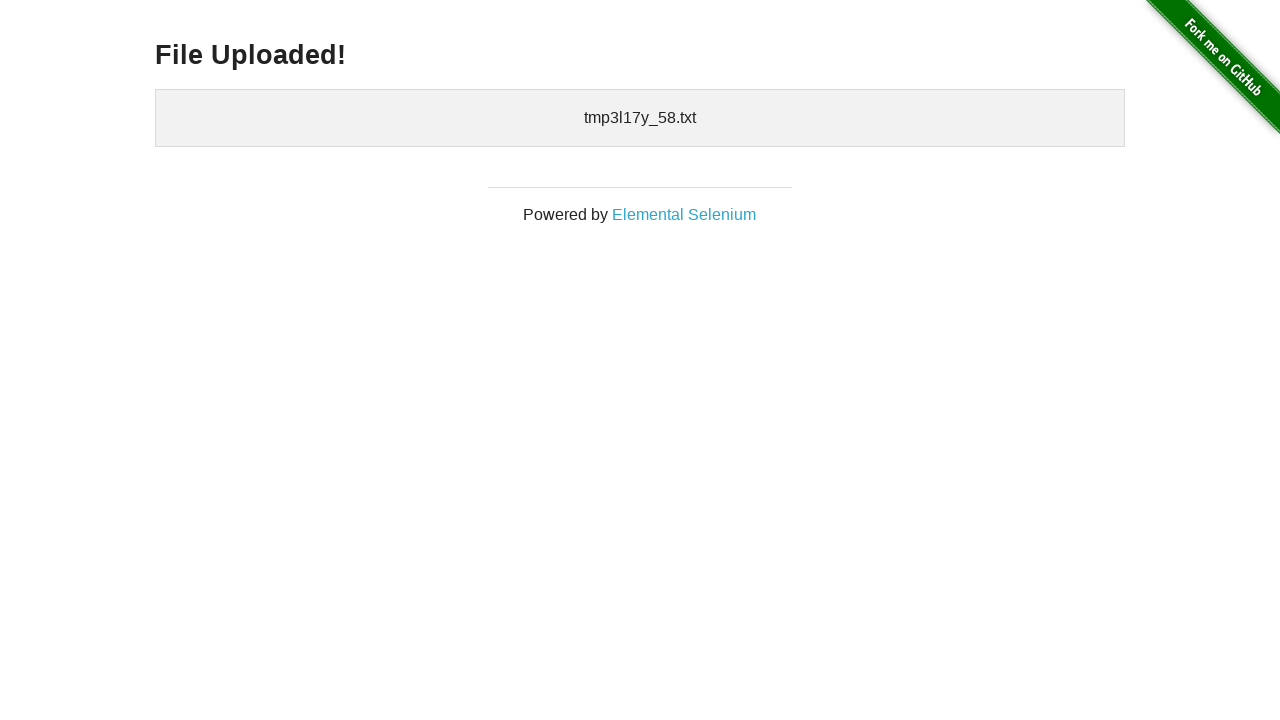

Cleaned up temporary test file
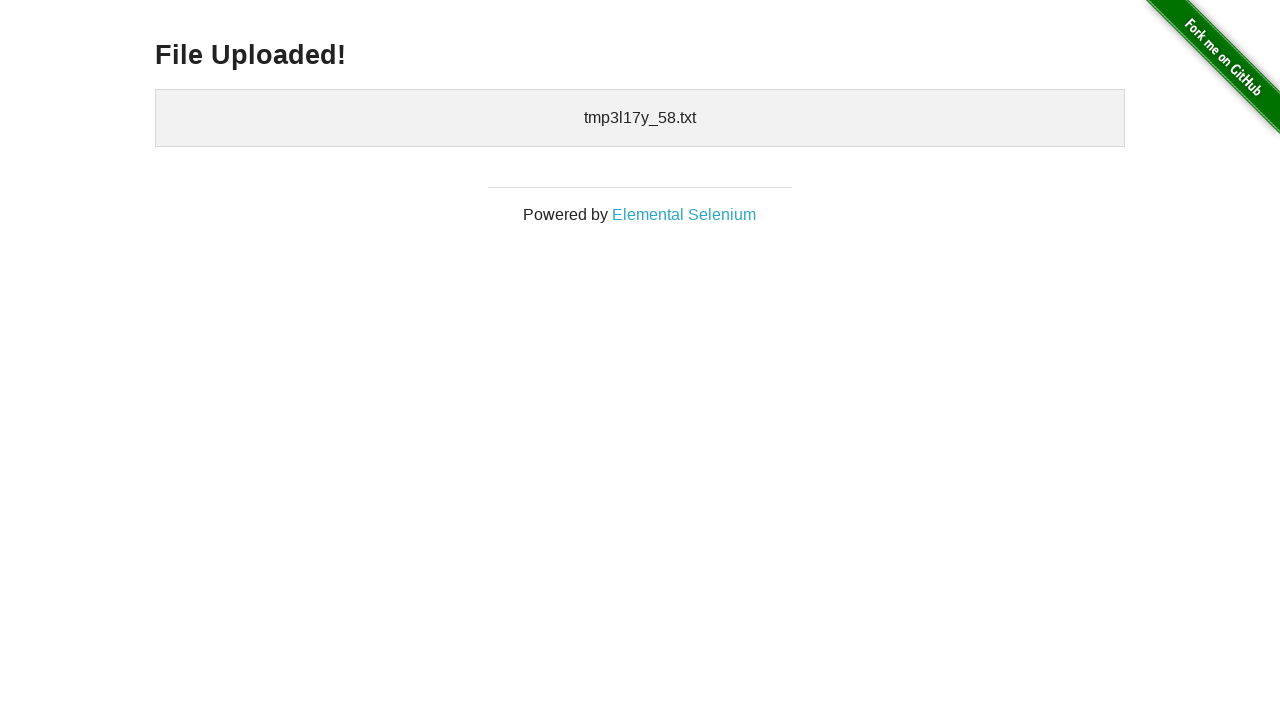

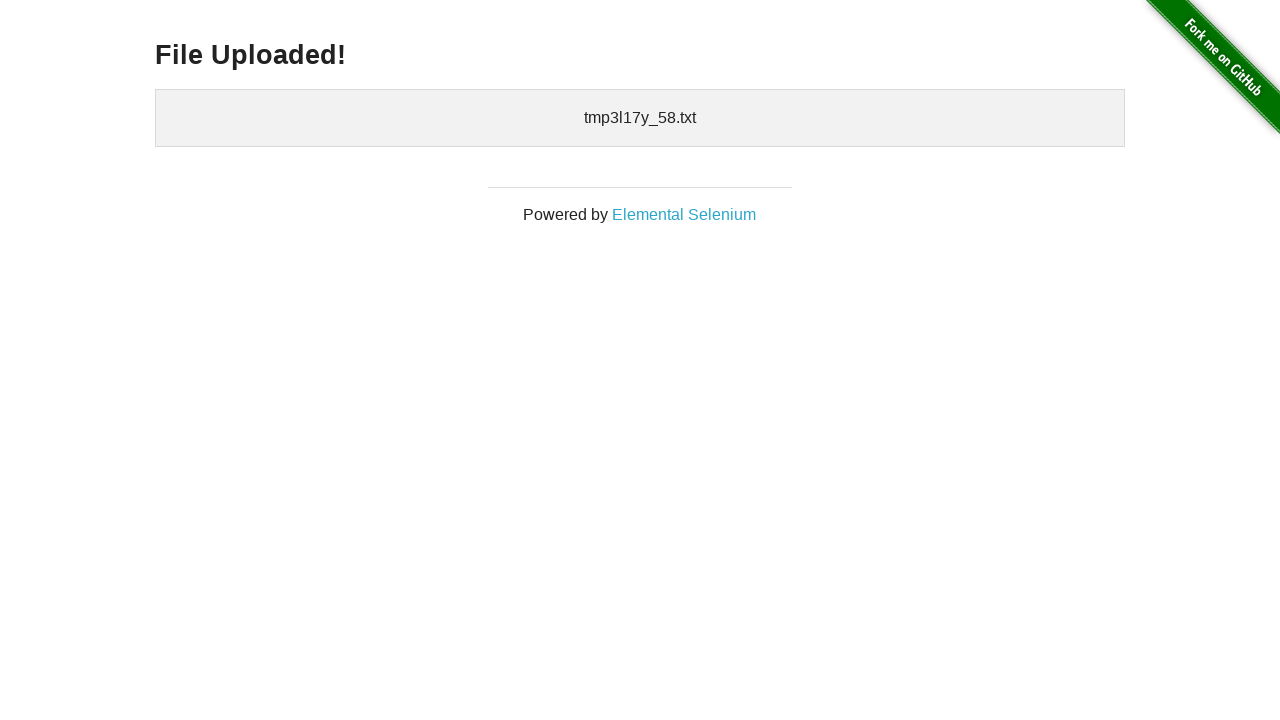